Demonstrates injecting jQuery and jQuery Growl into a page to display notification messages as a visual debugging technique for Selenium tests.

Starting URL: http://the-internet.herokuapp.com

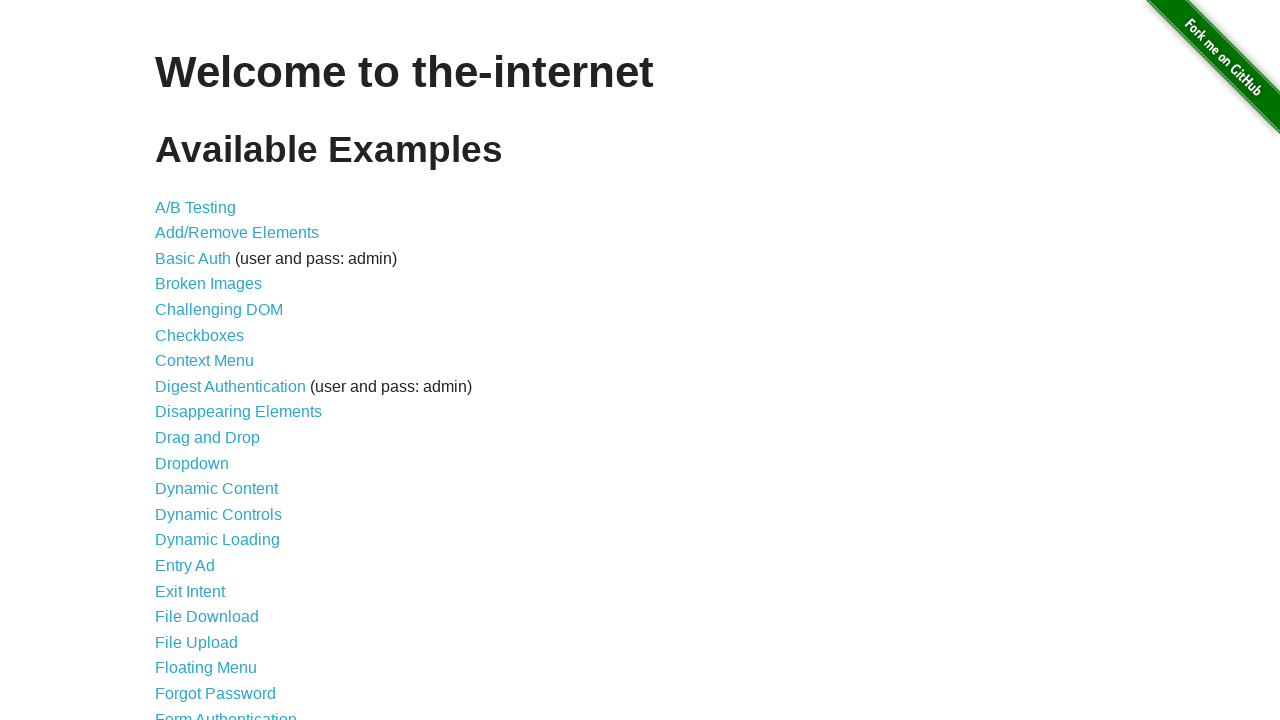

Injected jQuery library into page
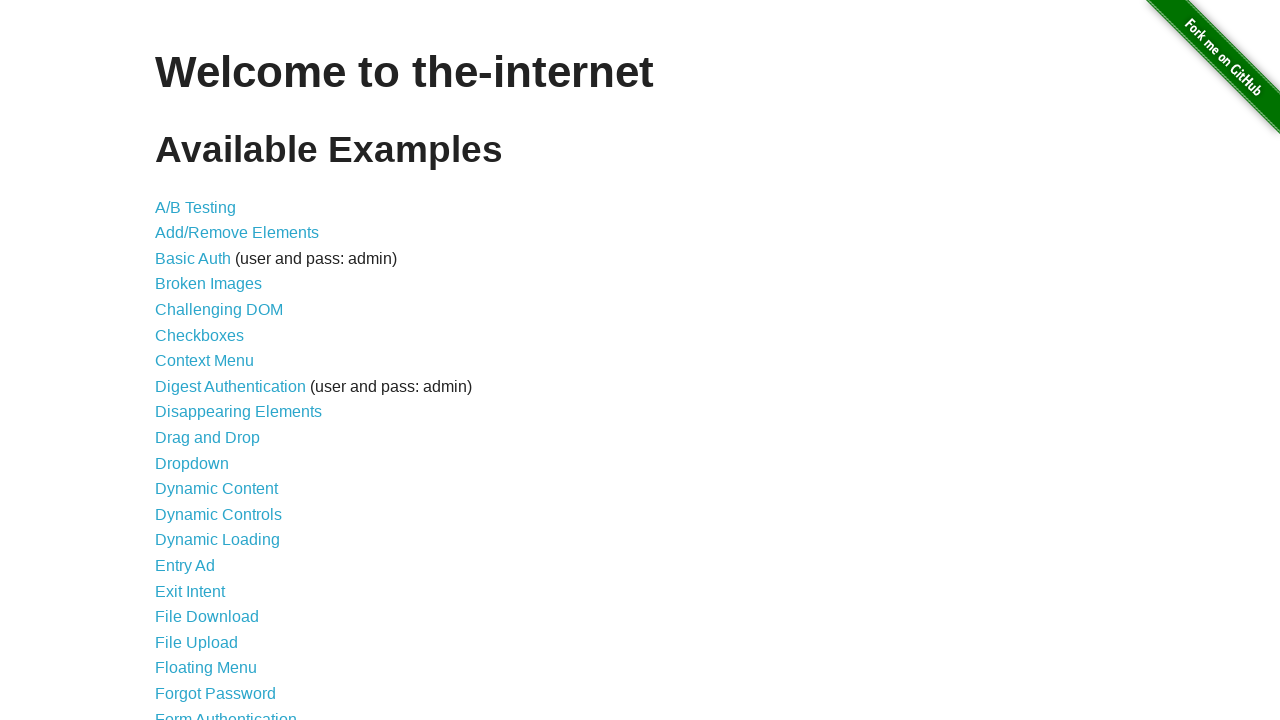

jQuery library loaded successfully
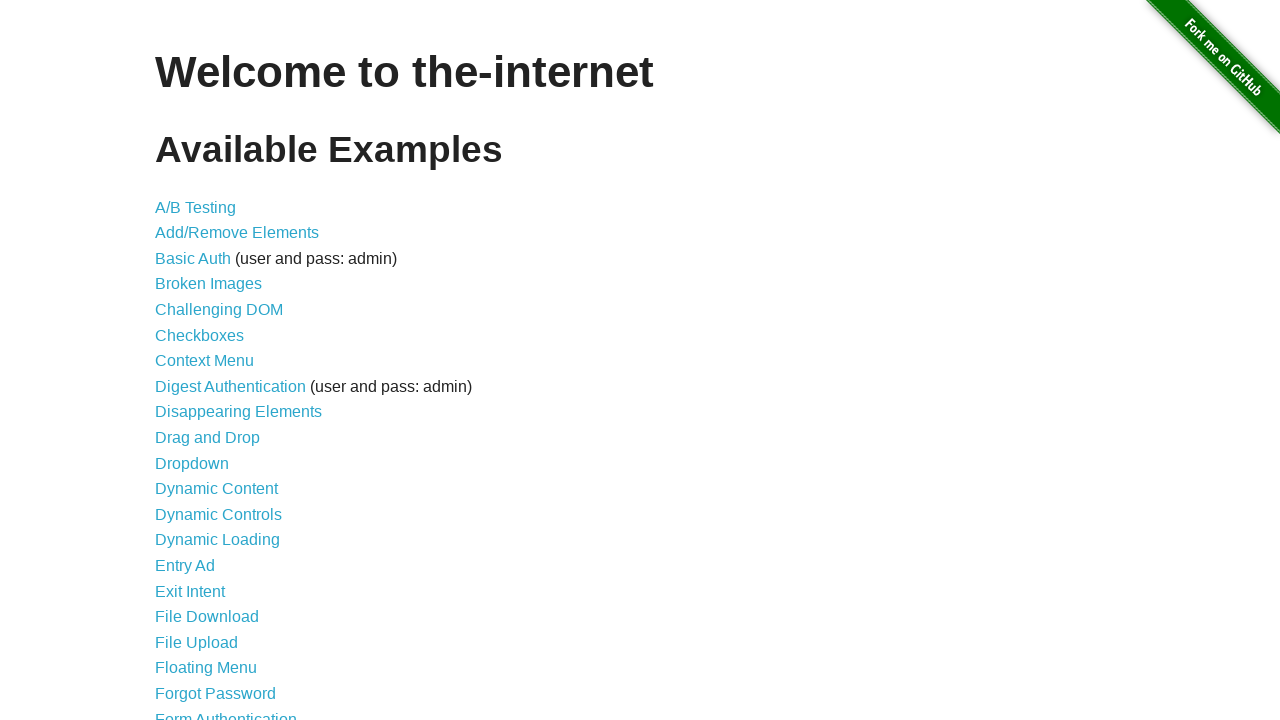

Injected jQuery Growl script into page
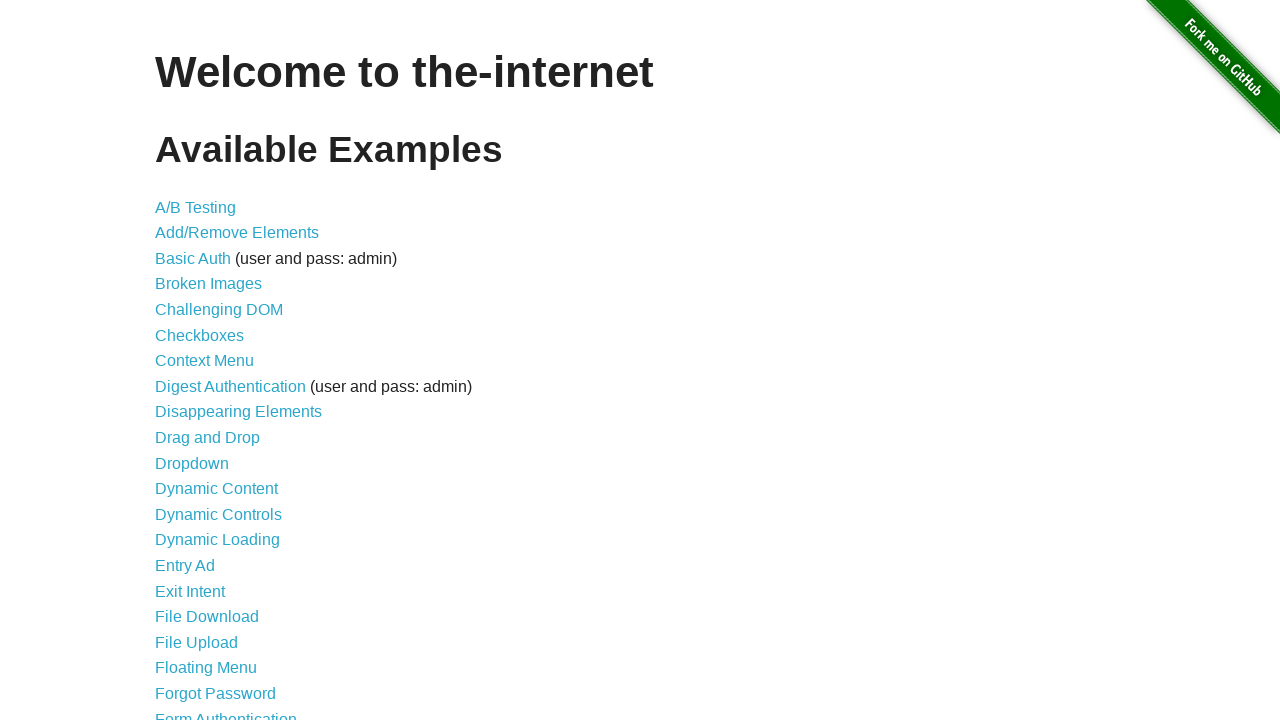

Added jQuery Growl stylesheet to page
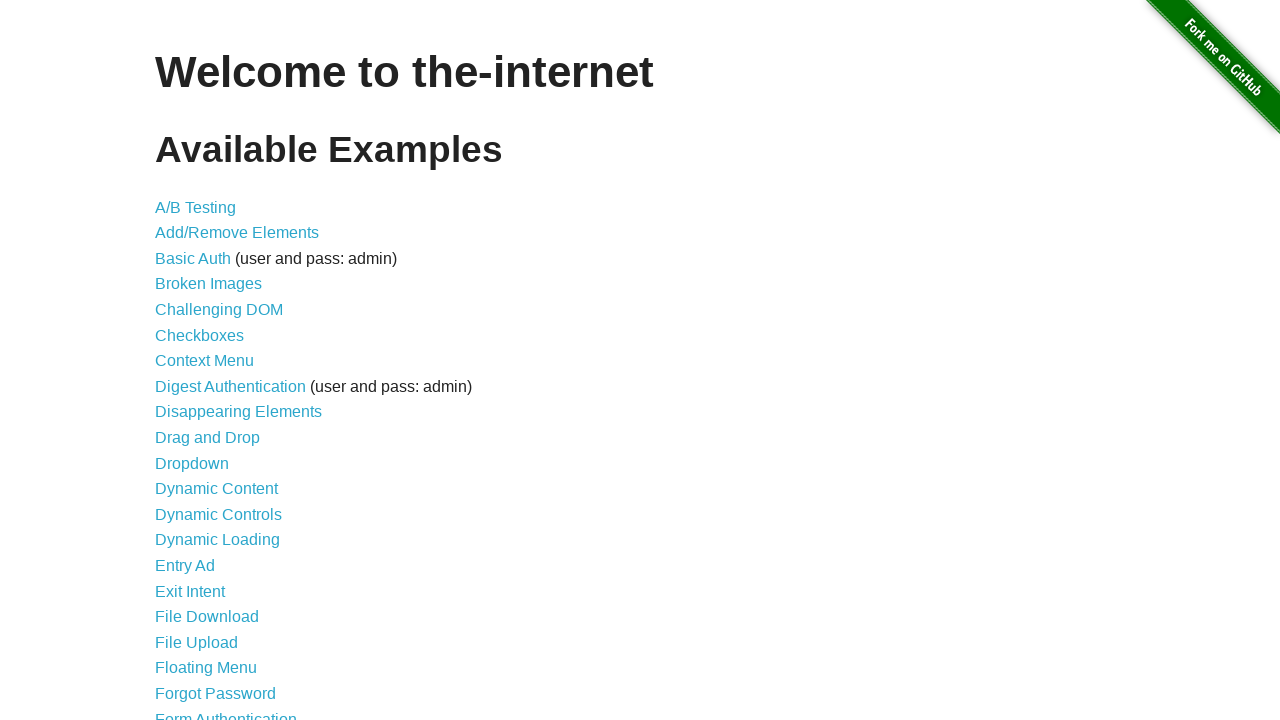

jQuery Growl library loaded and ready
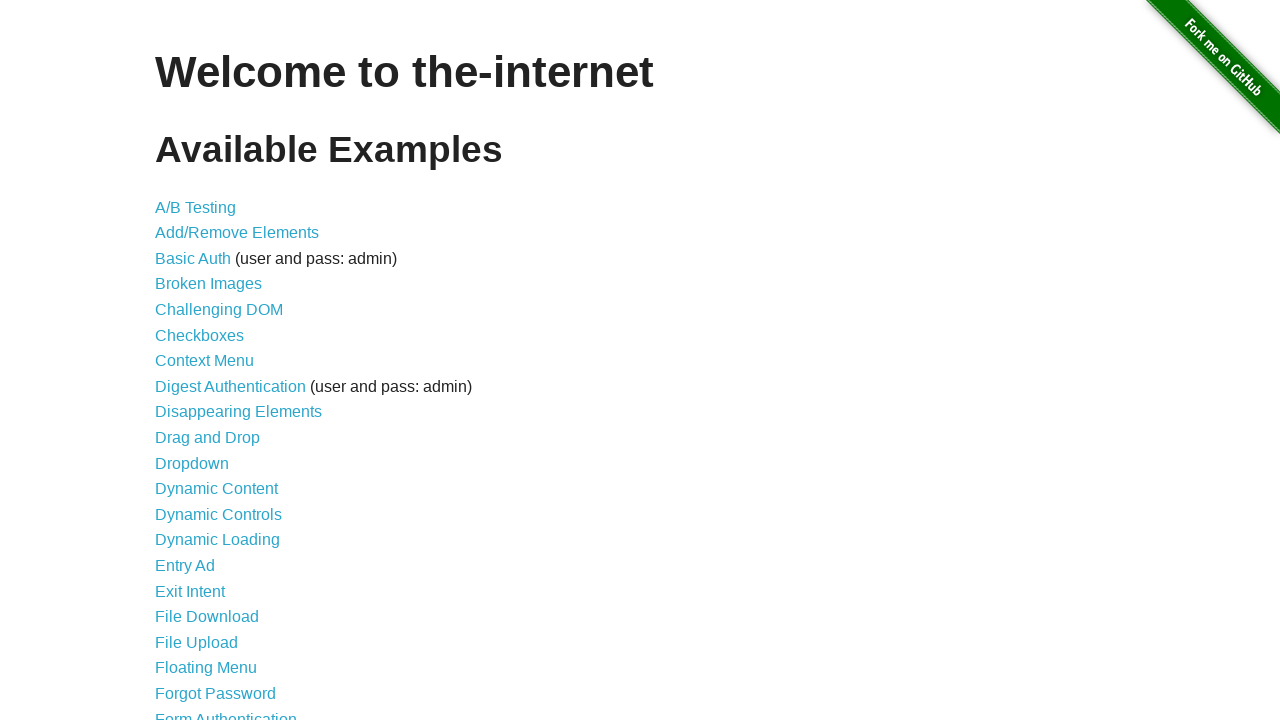

Triggered plain Growl notification with title 'GET' and message '/'
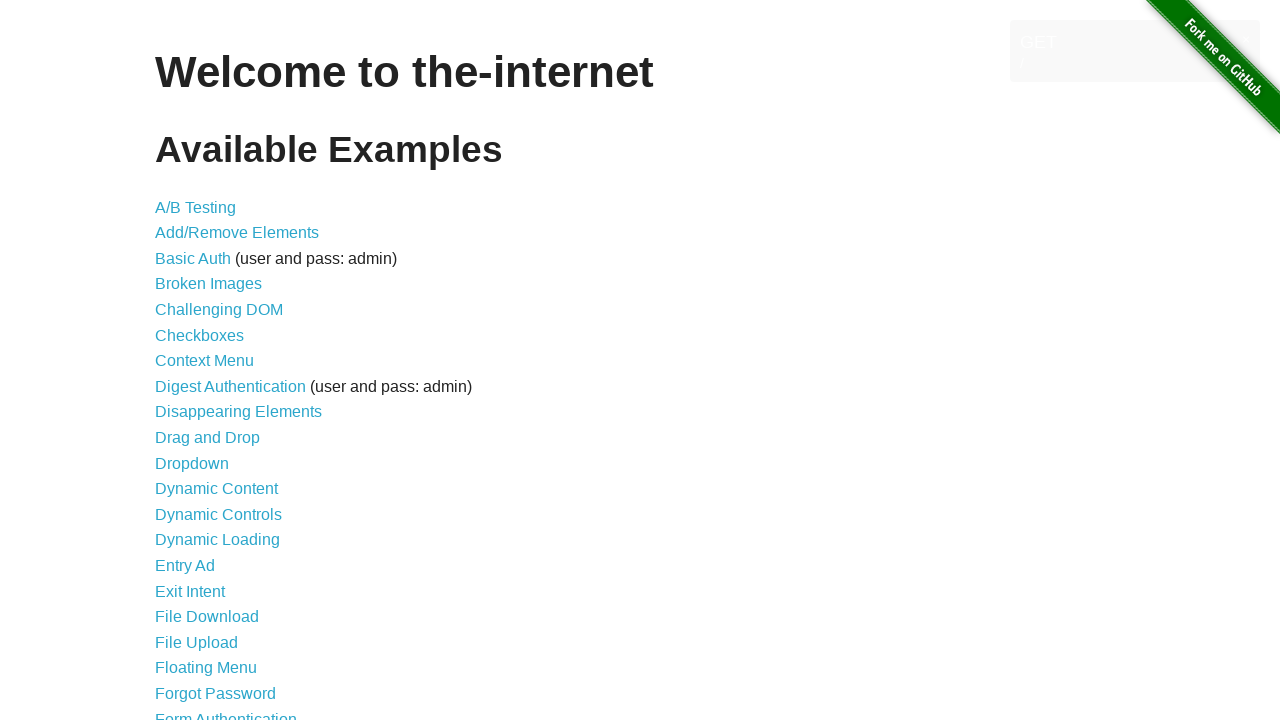

Triggered error Growl notification
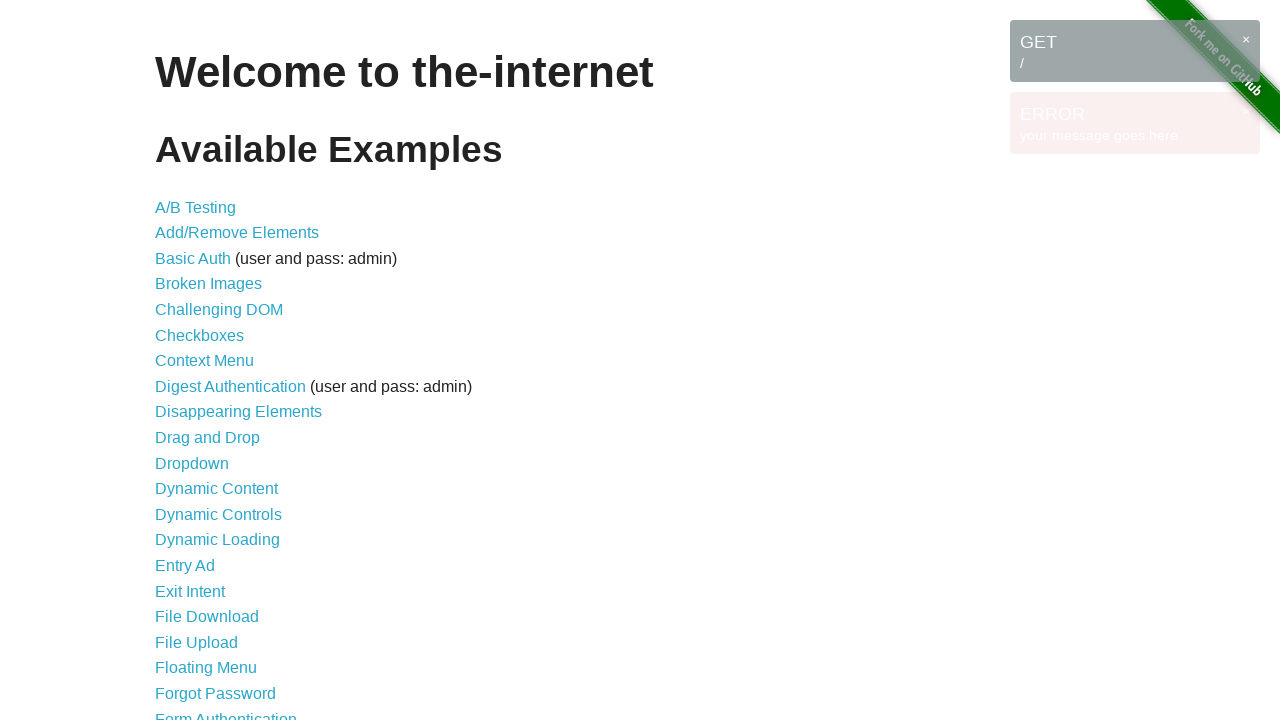

Triggered notice Growl notification
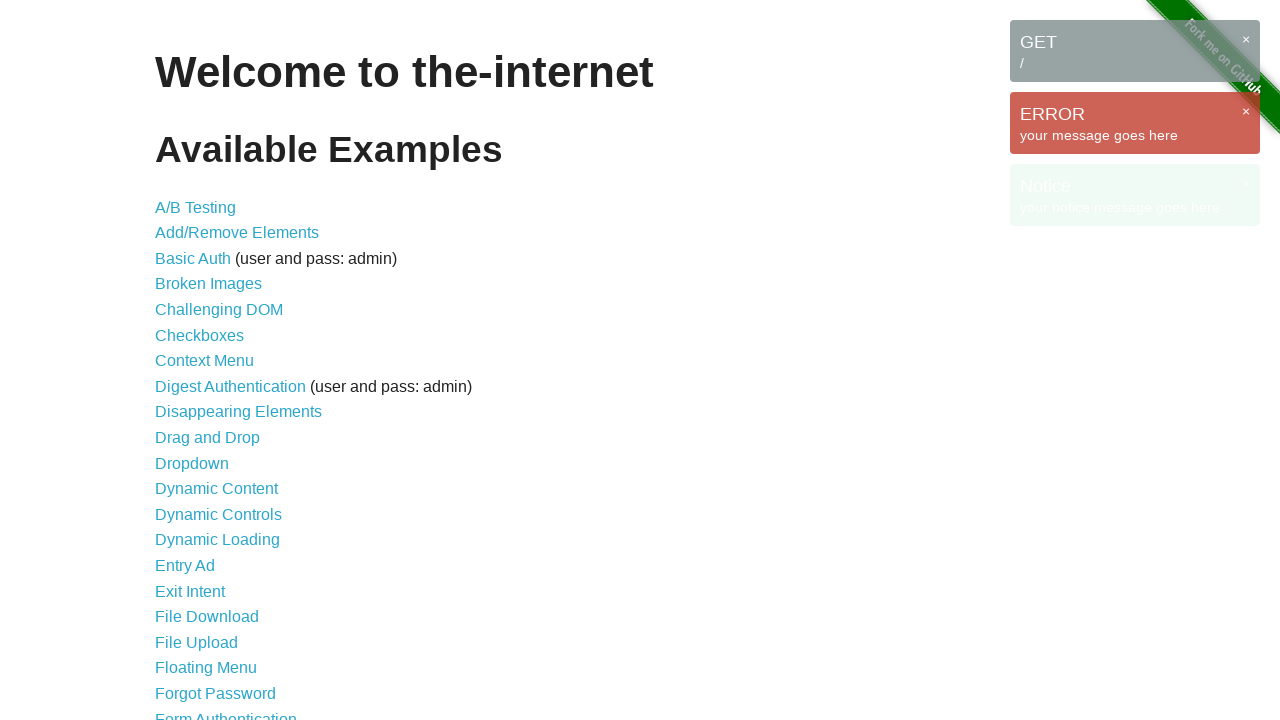

Triggered warning Growl notification
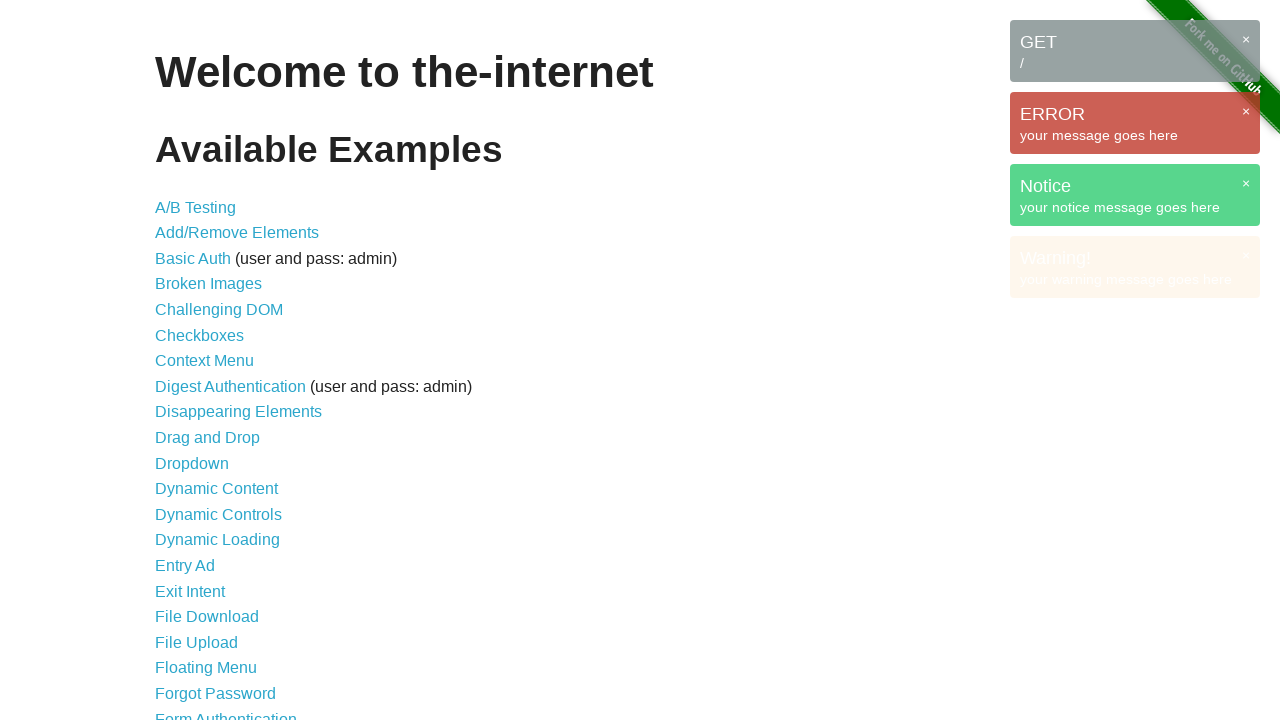

All Growl notification messages displayed on page
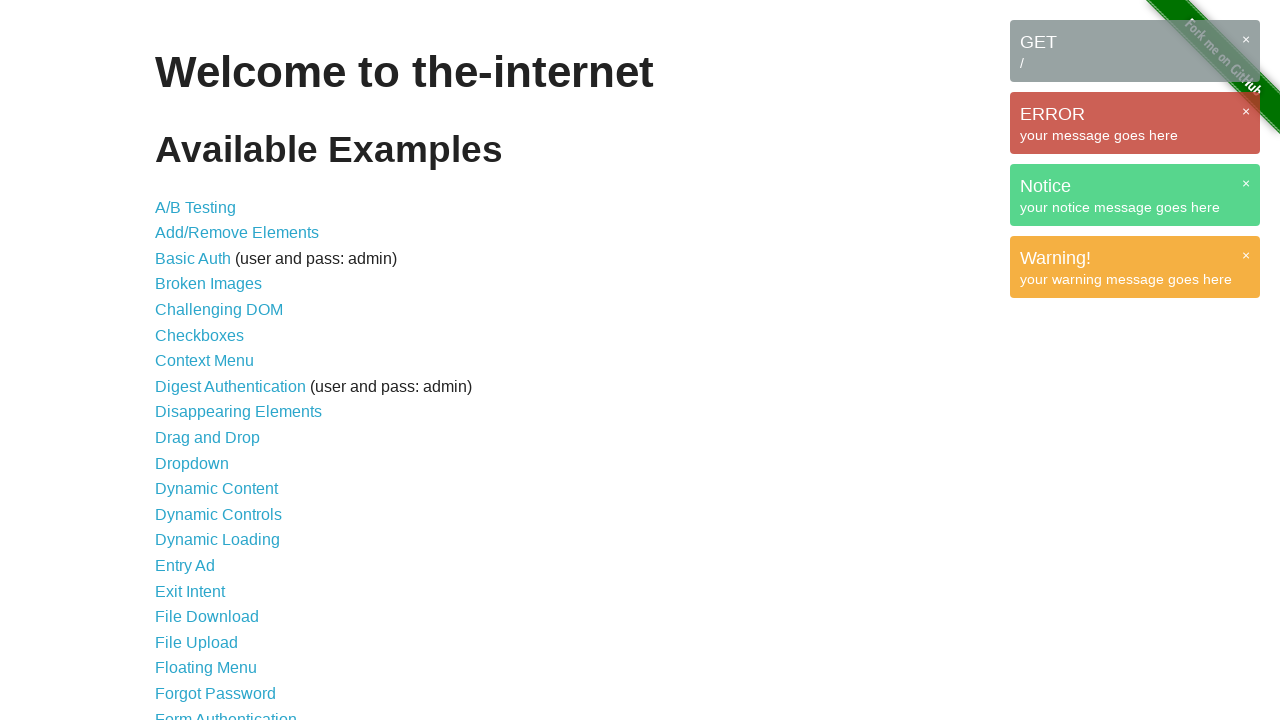

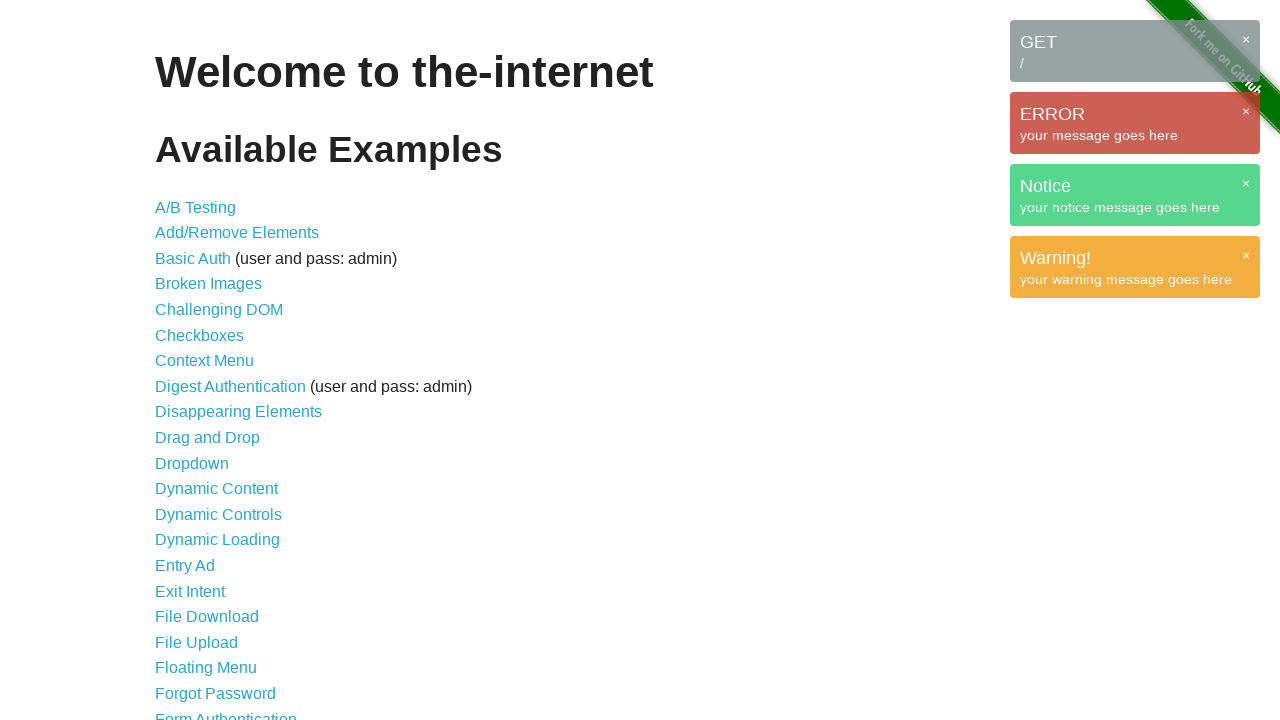